Navigates to Walmart homepage and verifies the page title is retrieved successfully

Starting URL: https://www.walmart.com/

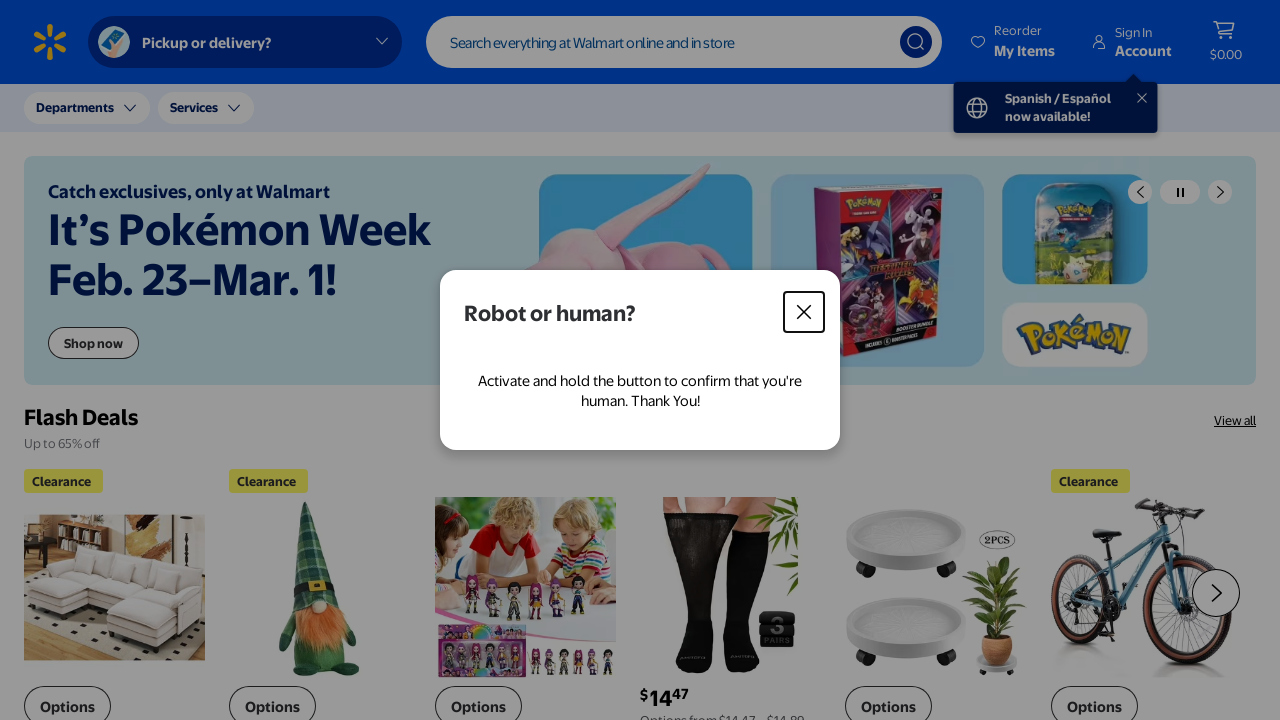

Navigated to Walmart homepage
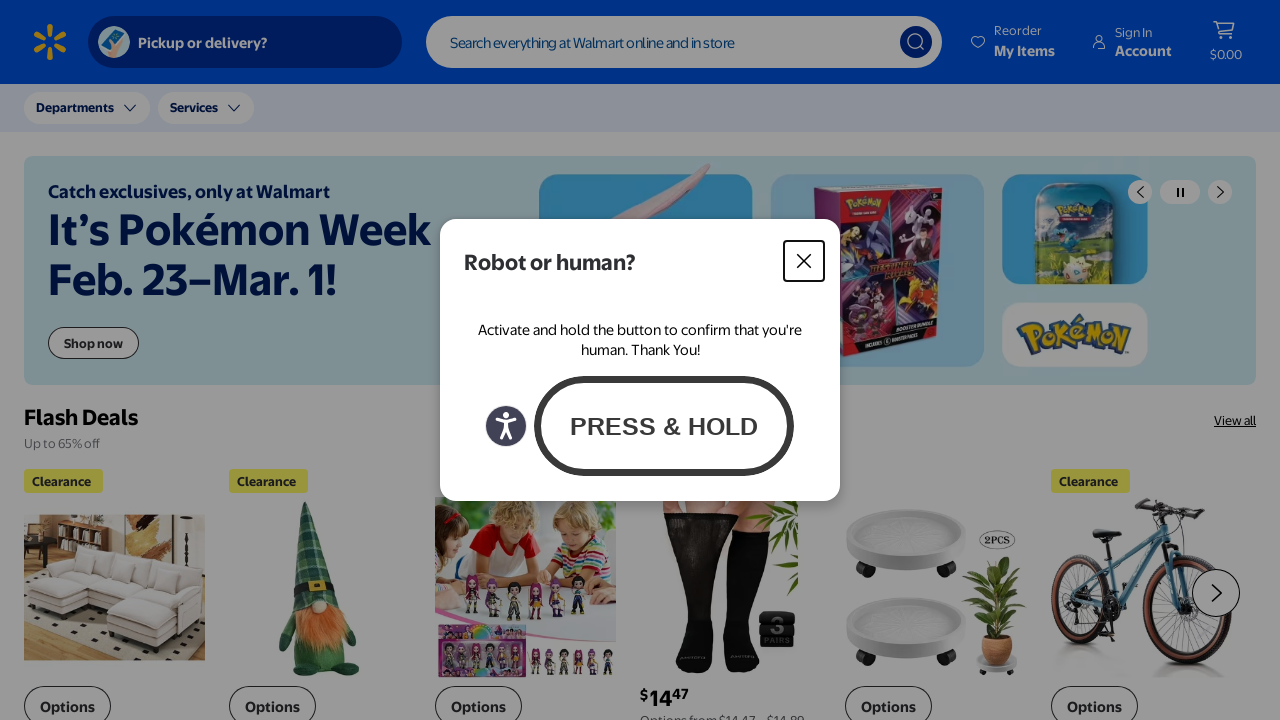

Retrieved page title: Walmart | Save Money. Live better.
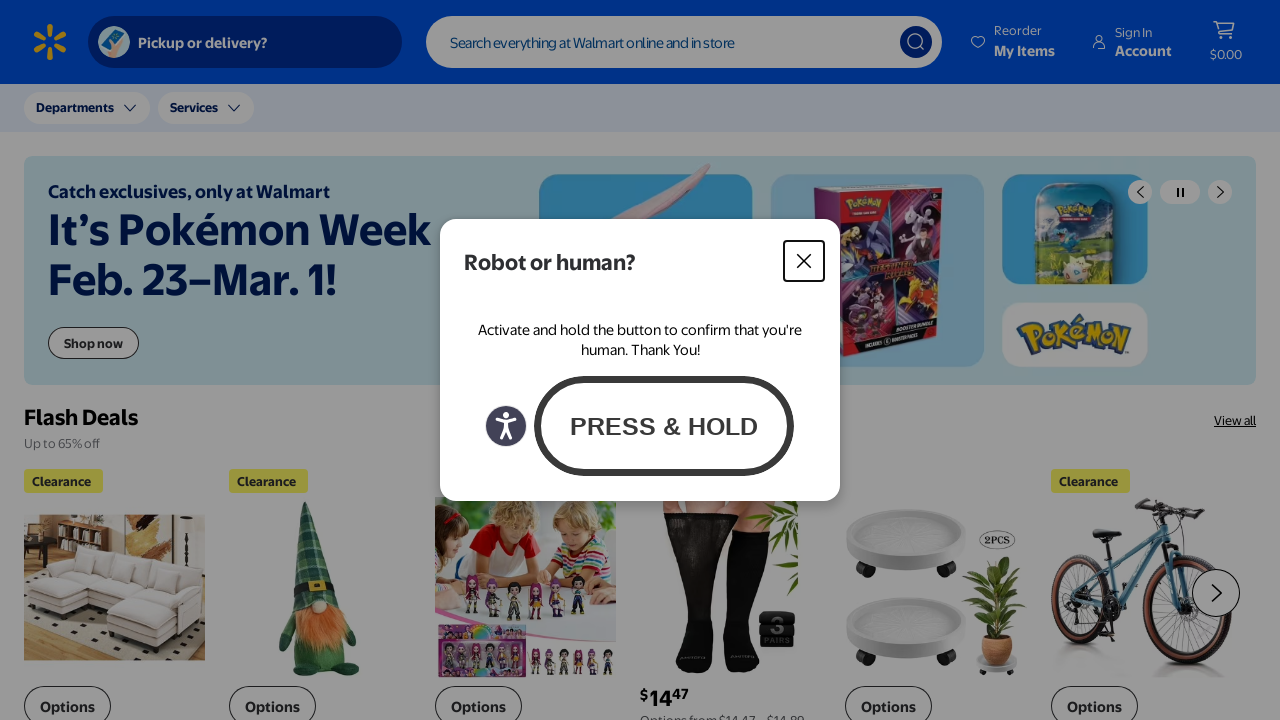

Printed page title to console
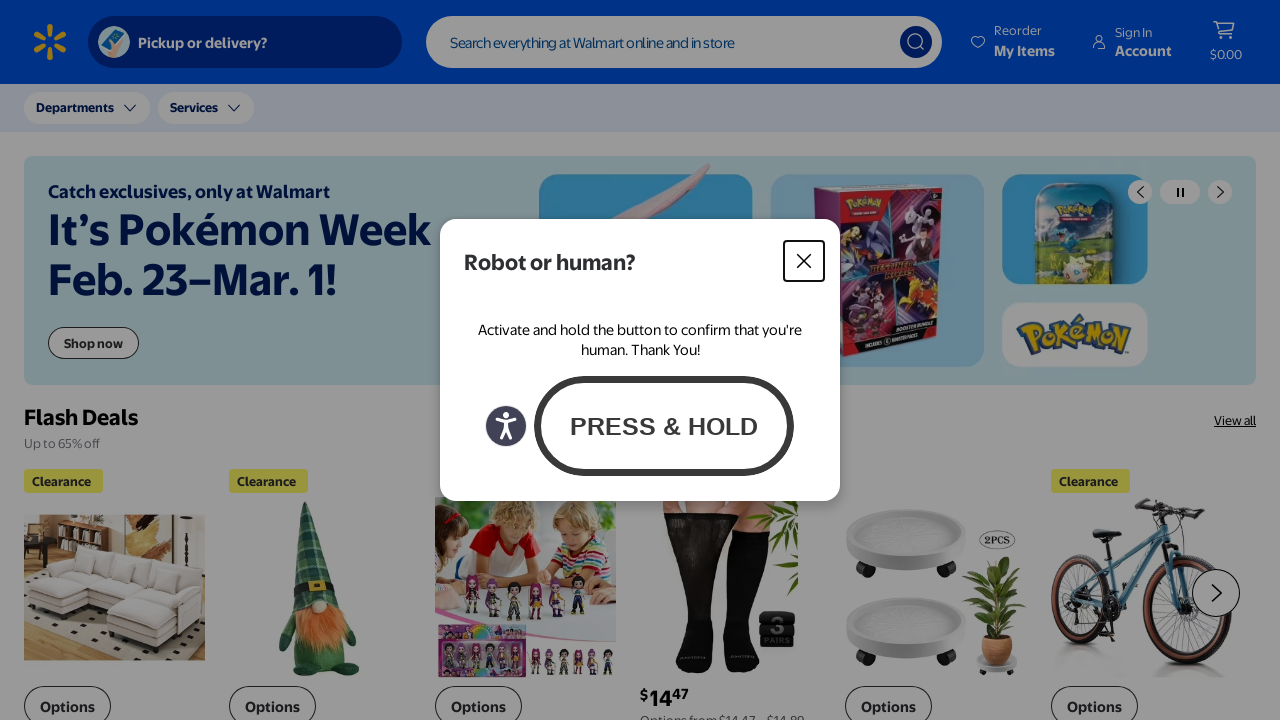

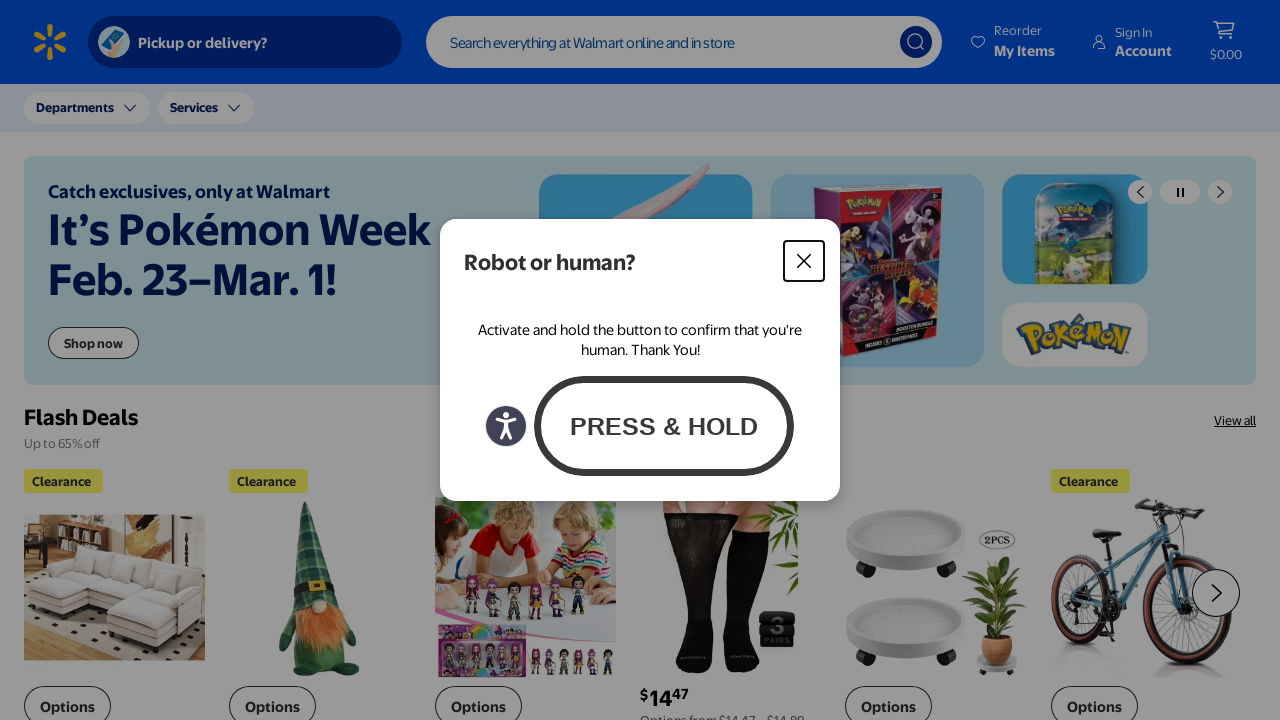